Tests form submission by entering username and password, then verifying the submitted username is displayed correctly

Starting URL: https://testpages.eviltester.com/styled/basic-html-form-test.html

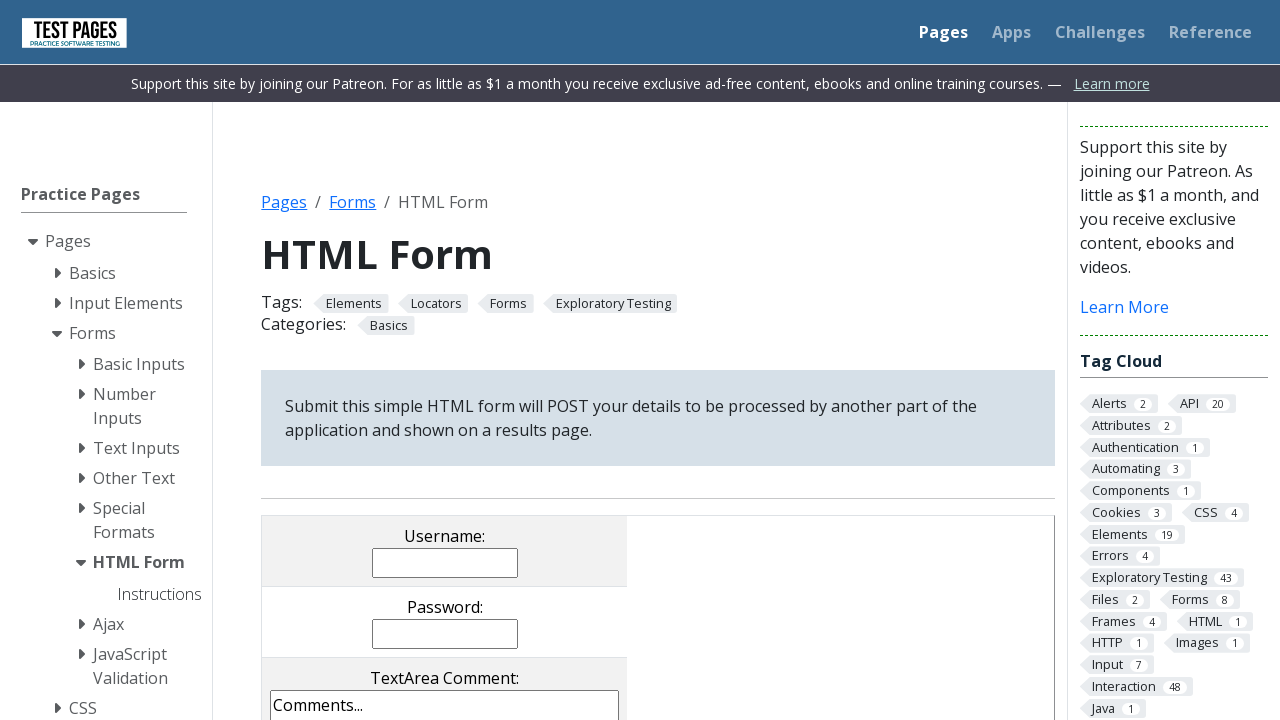

Filled username field with 'testuser123' on input[name='username']
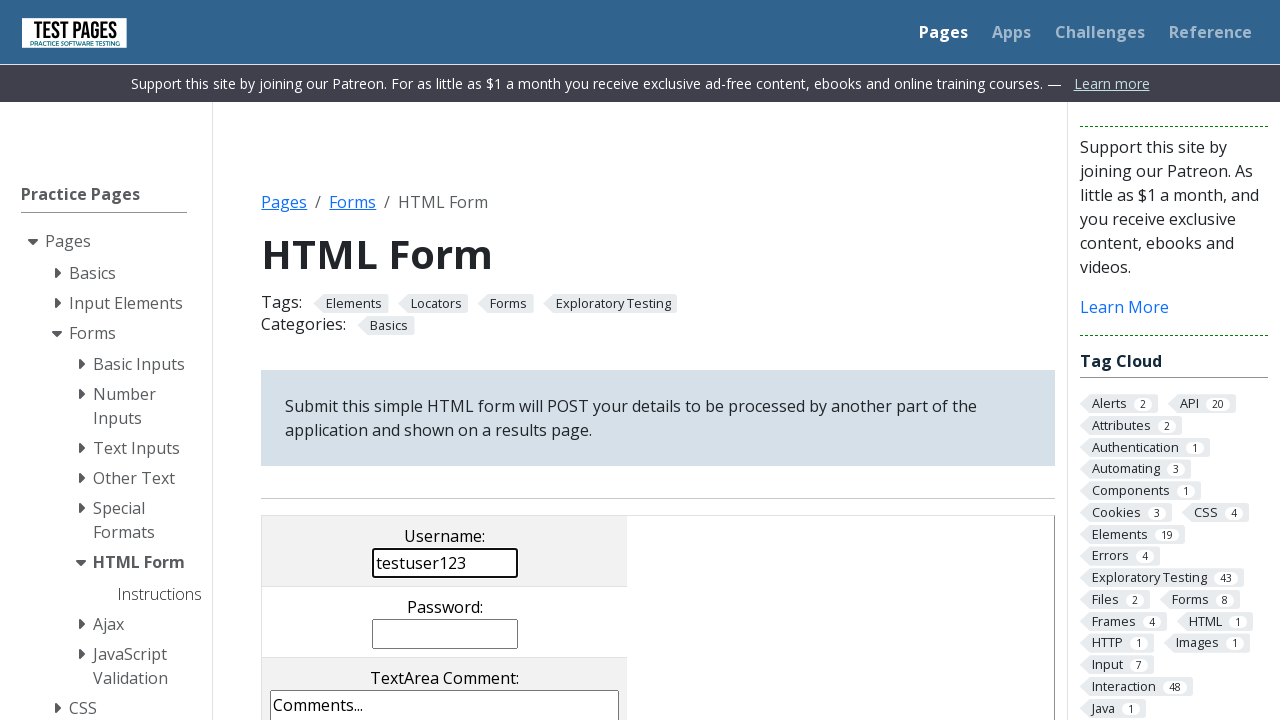

Filled password field with 'Pass@word789' on input[name='password']
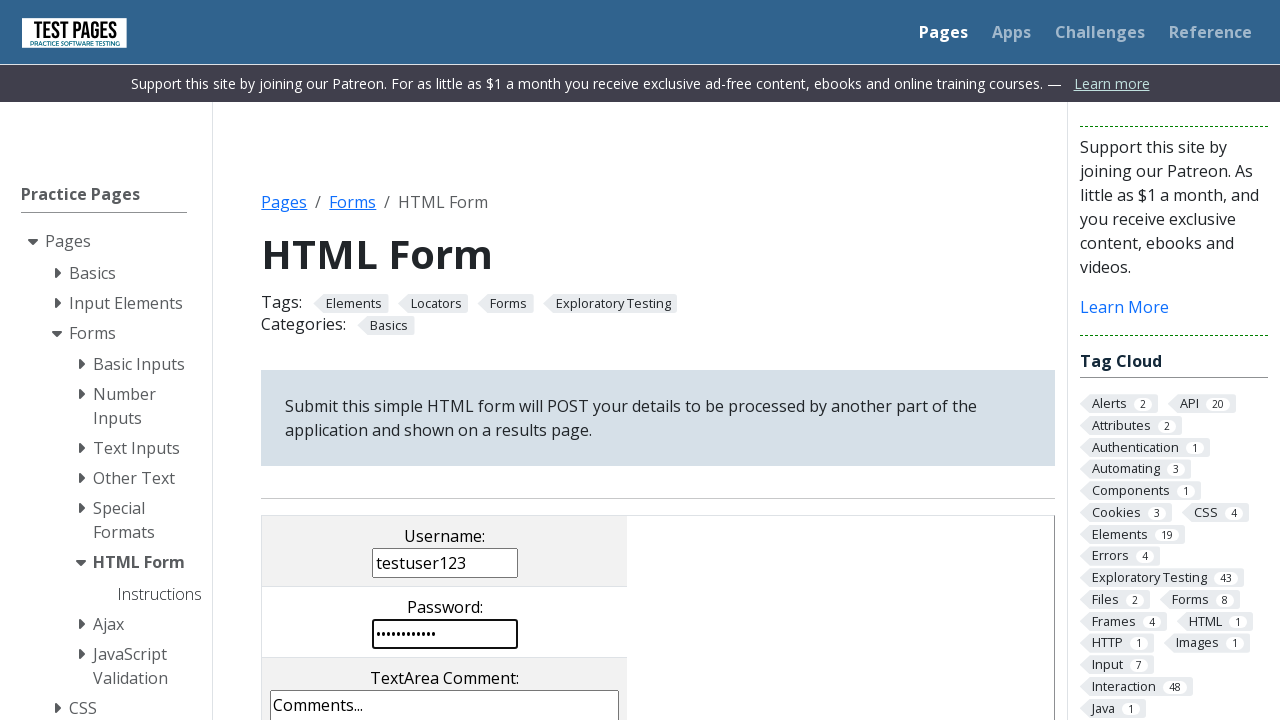

Clicked form submit button at (504, 360) on input[value='submit']
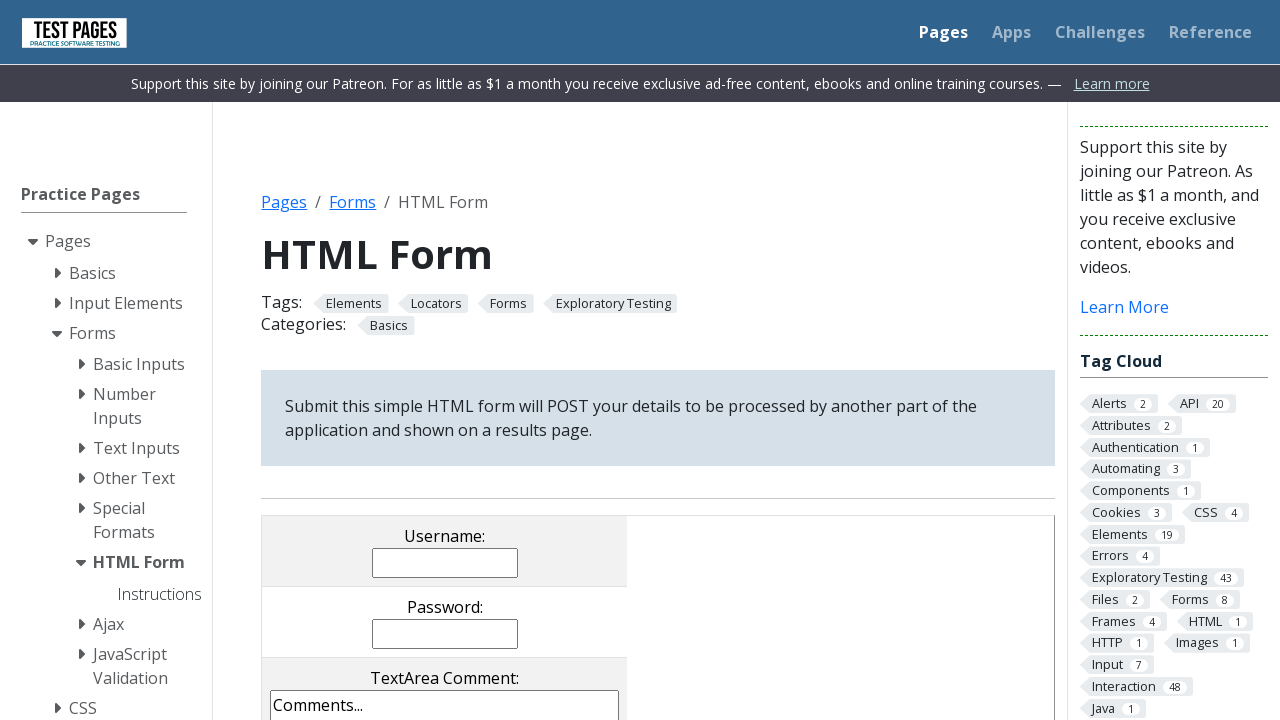

Username confirmation element loaded after form submission
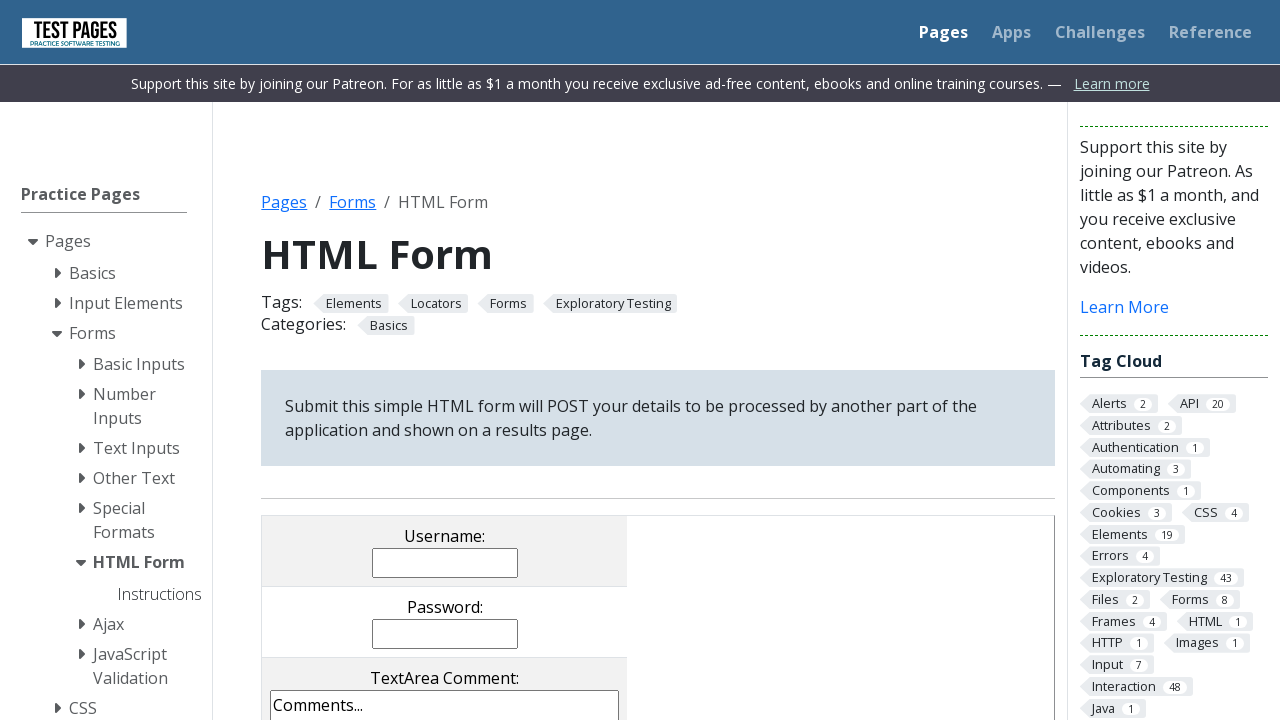

Retrieved username text from confirmation element
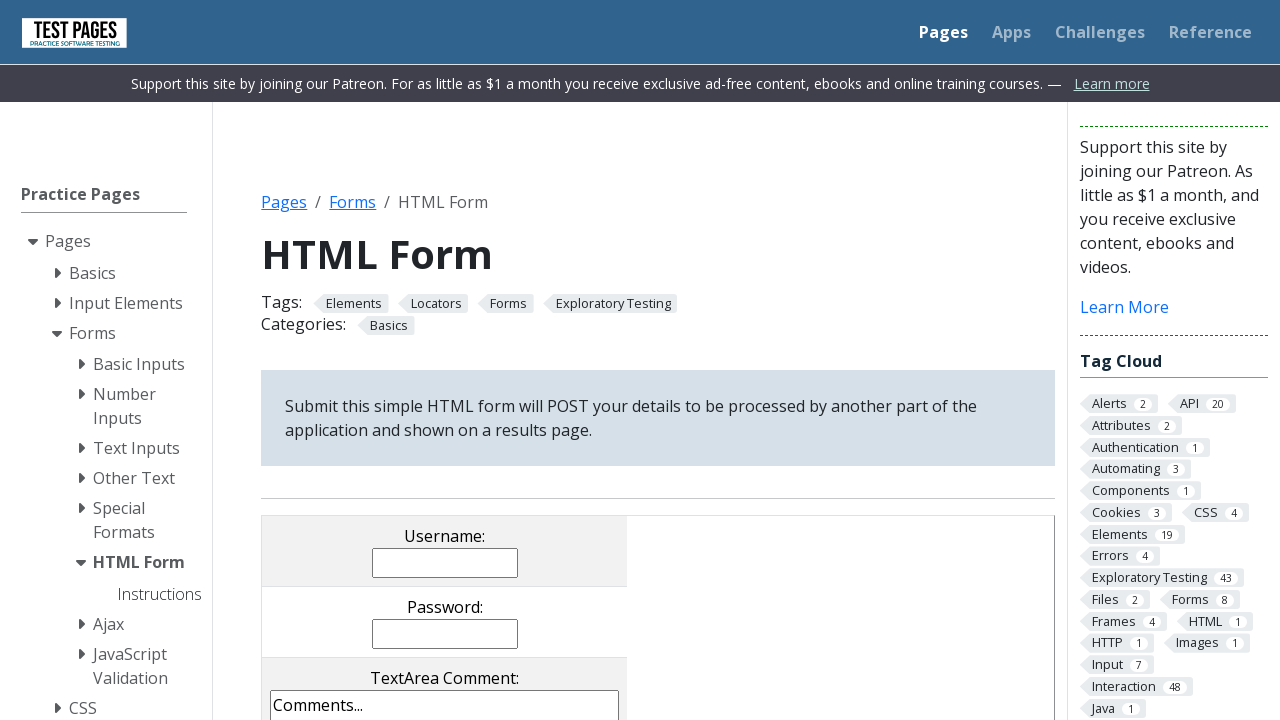

Verified submitted username 'testuser123' is displayed correctly
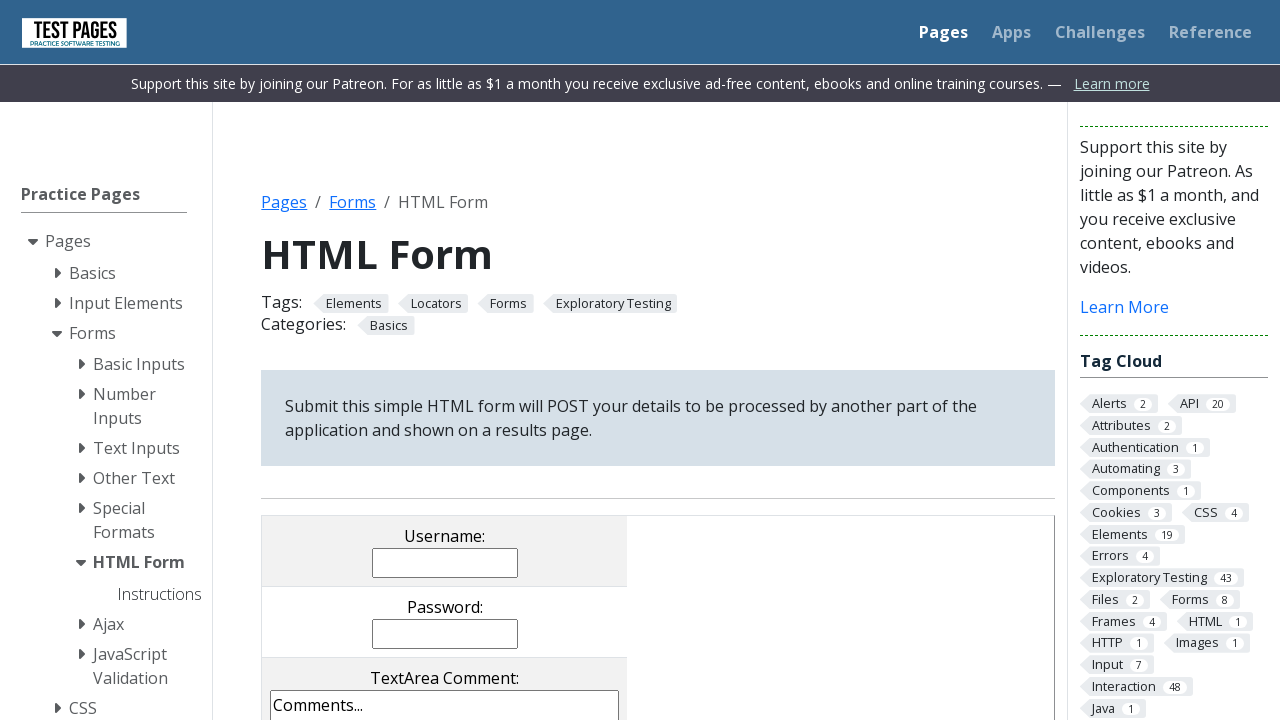

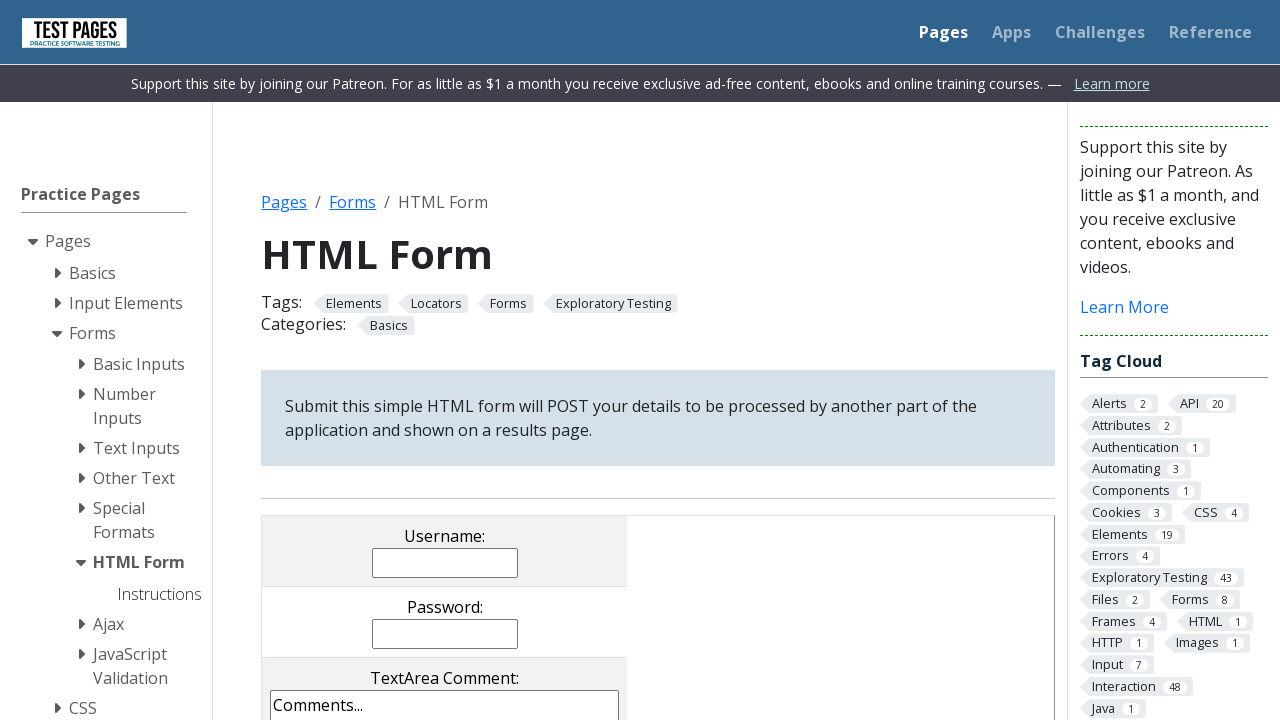